Tests a form submission by filling in first name, last name, and email fields, then clicking the submit button

Starting URL: http://secure-retreat-92358.herokuapp.com/

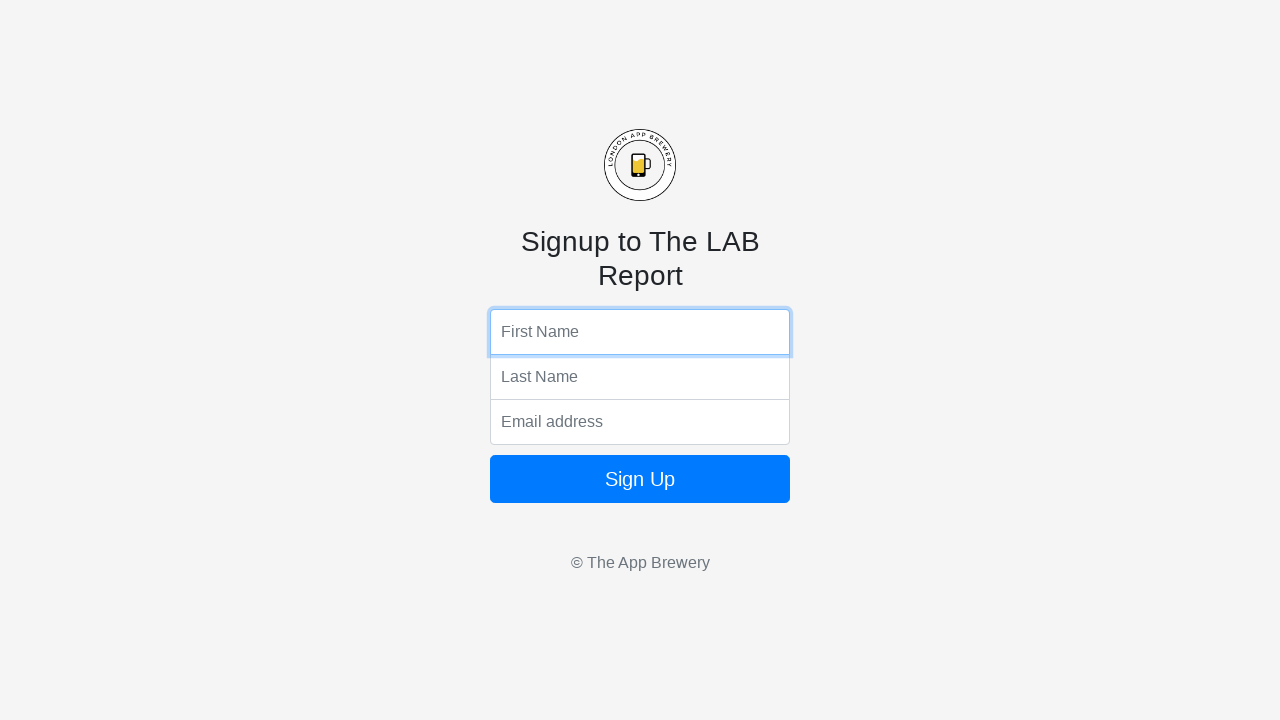

Filled first name field with 'Maria' on input.top
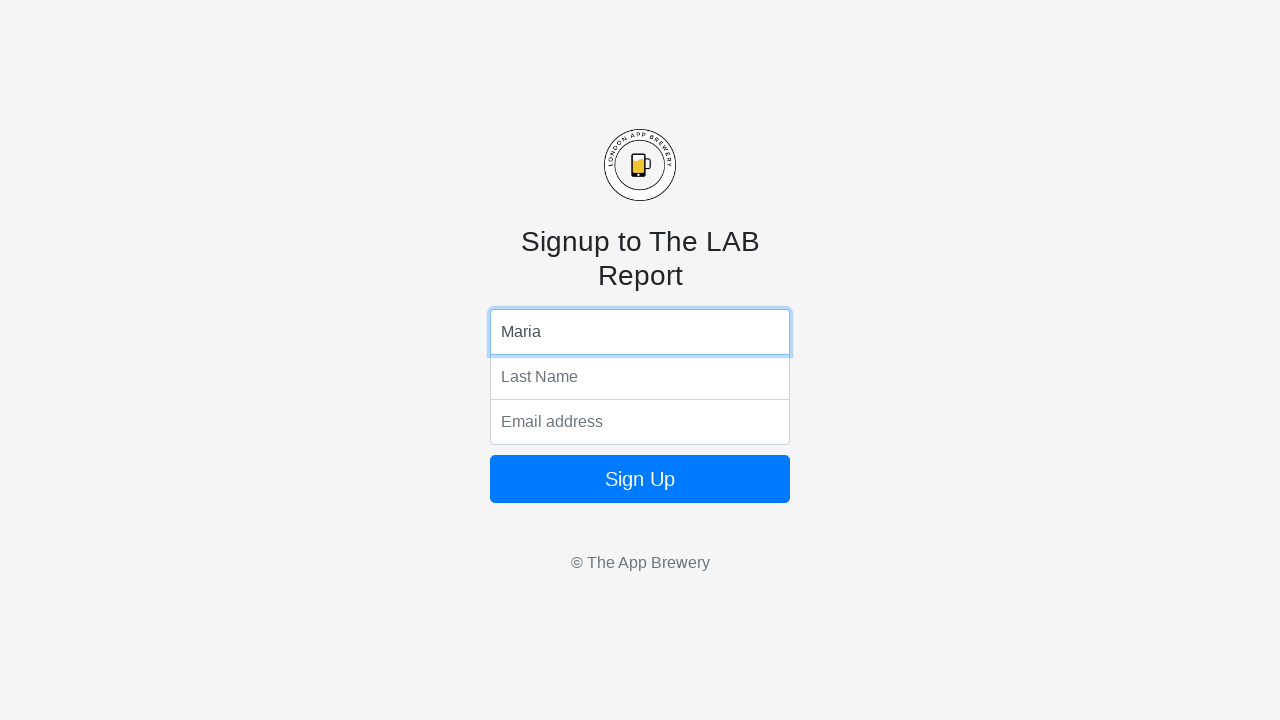

Filled last name field with 'Santos' on input.middle
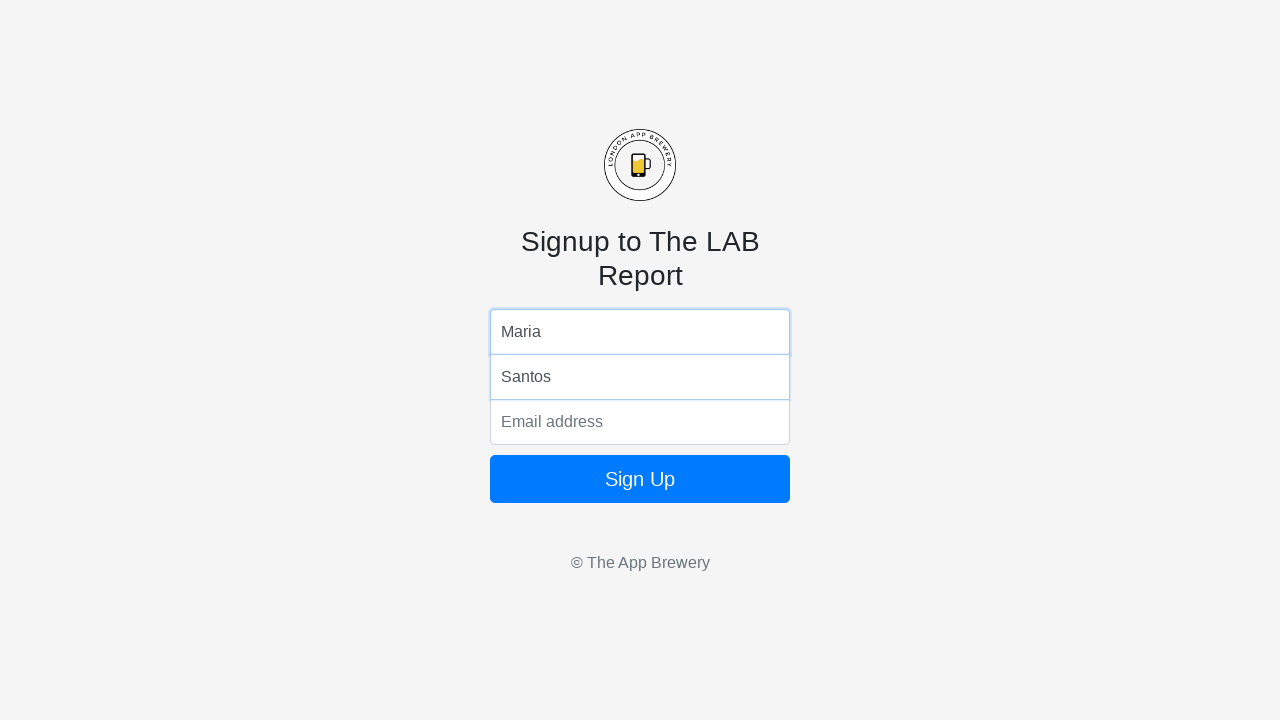

Filled email field with 'maria.santos@example.com' on input.bottom
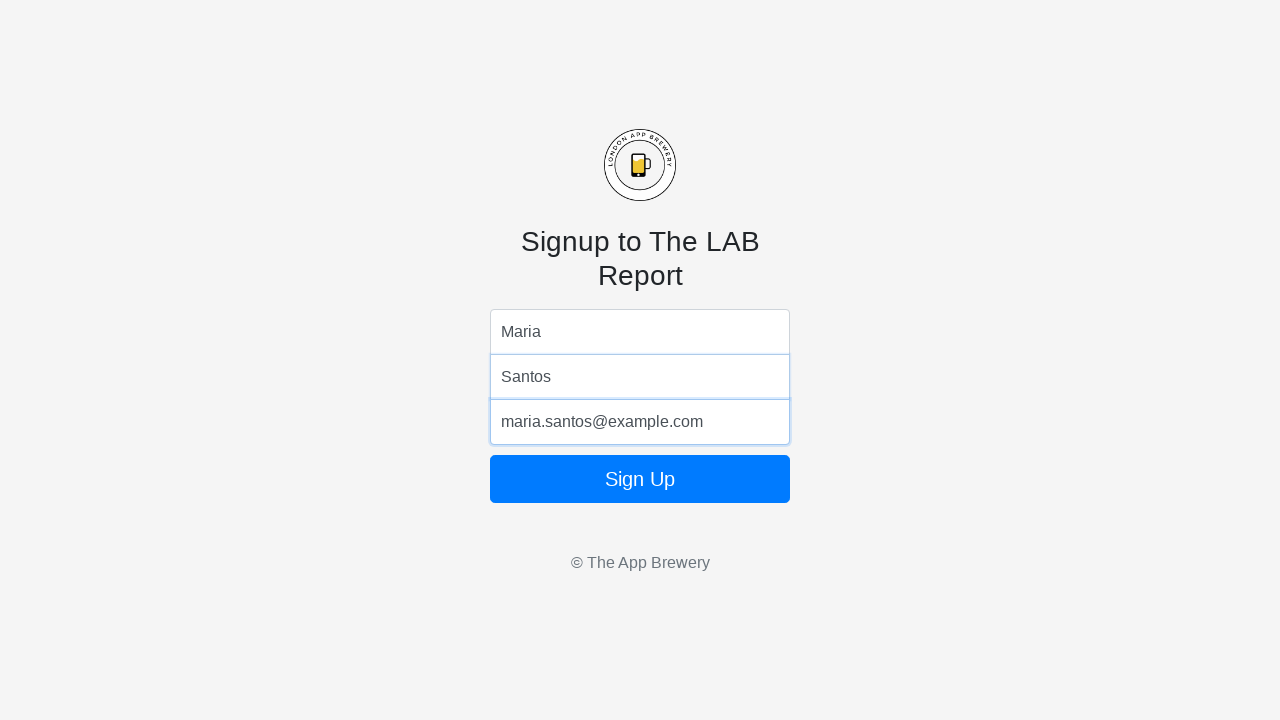

Clicked submit button to submit form at (640, 479) on button[type='submit']
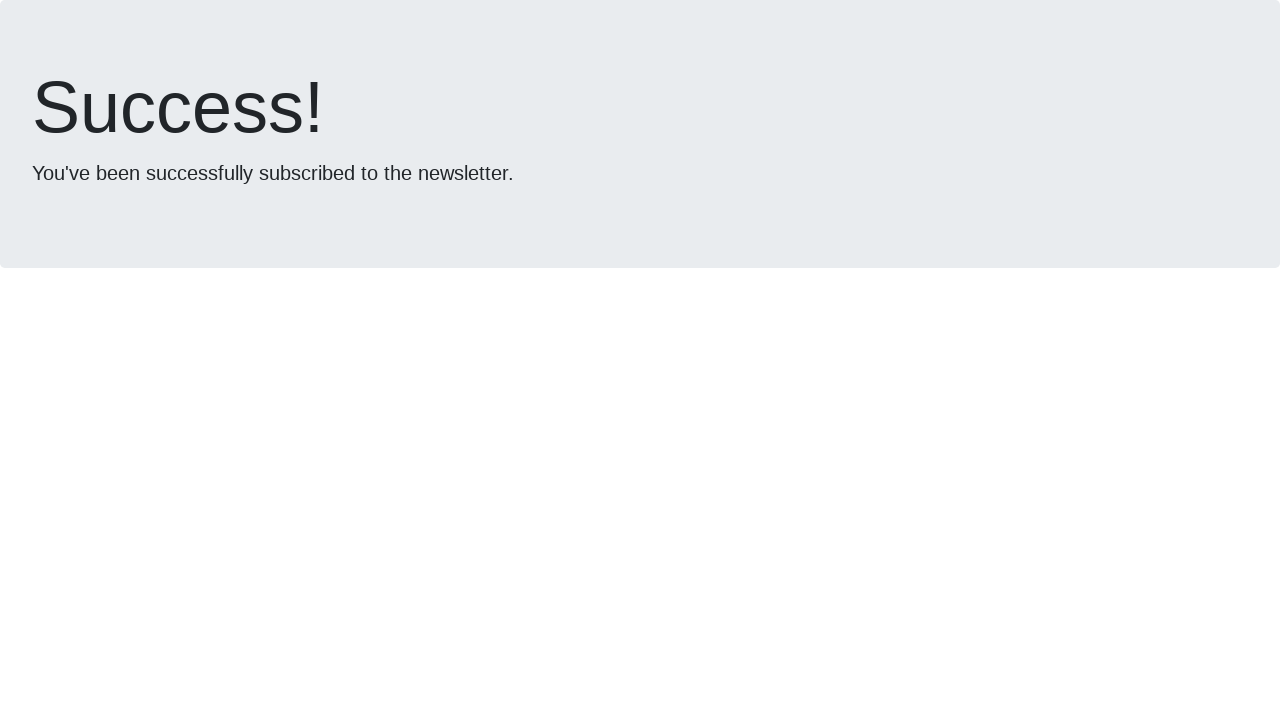

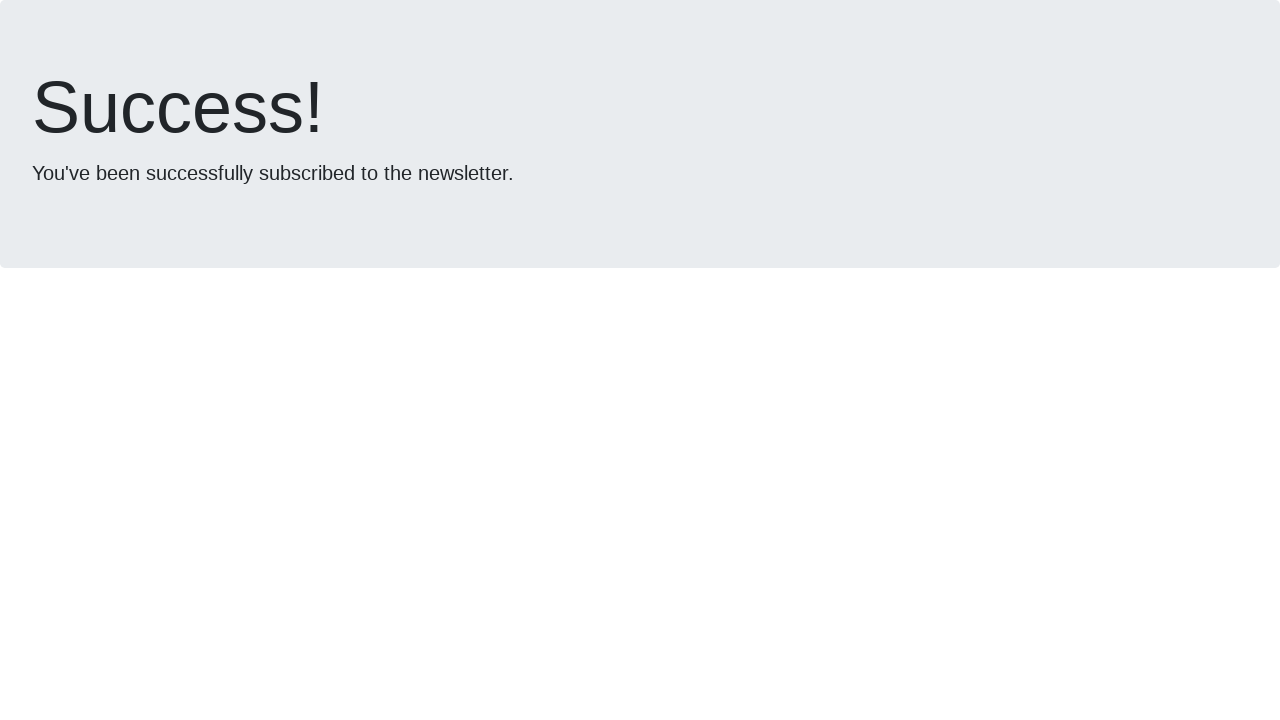